Tests handling of child windows by clicking a link that opens a new browser tab, extracting text from the new page, and using that text in the original page

Starting URL: https://rahulshettyacademy.com/loginpagePractise/

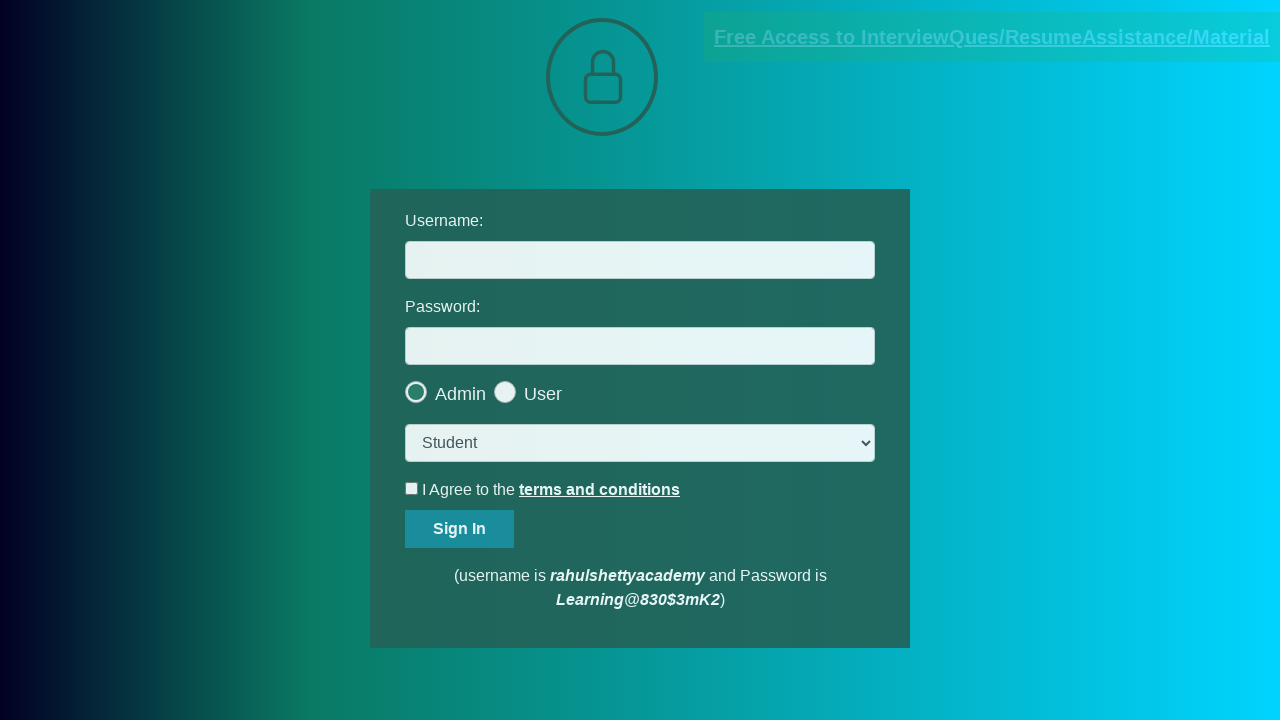

Clicked link to open child window at (992, 37) on [href*='documents']
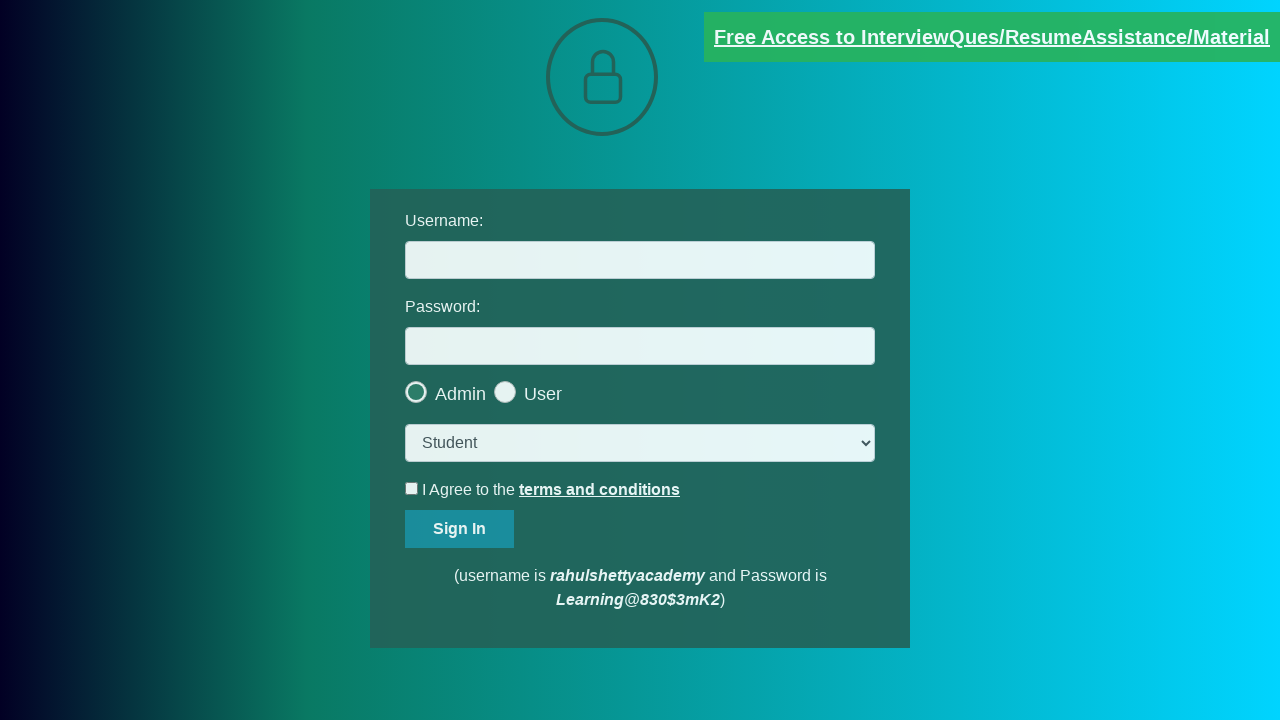

Child window opened and obtained
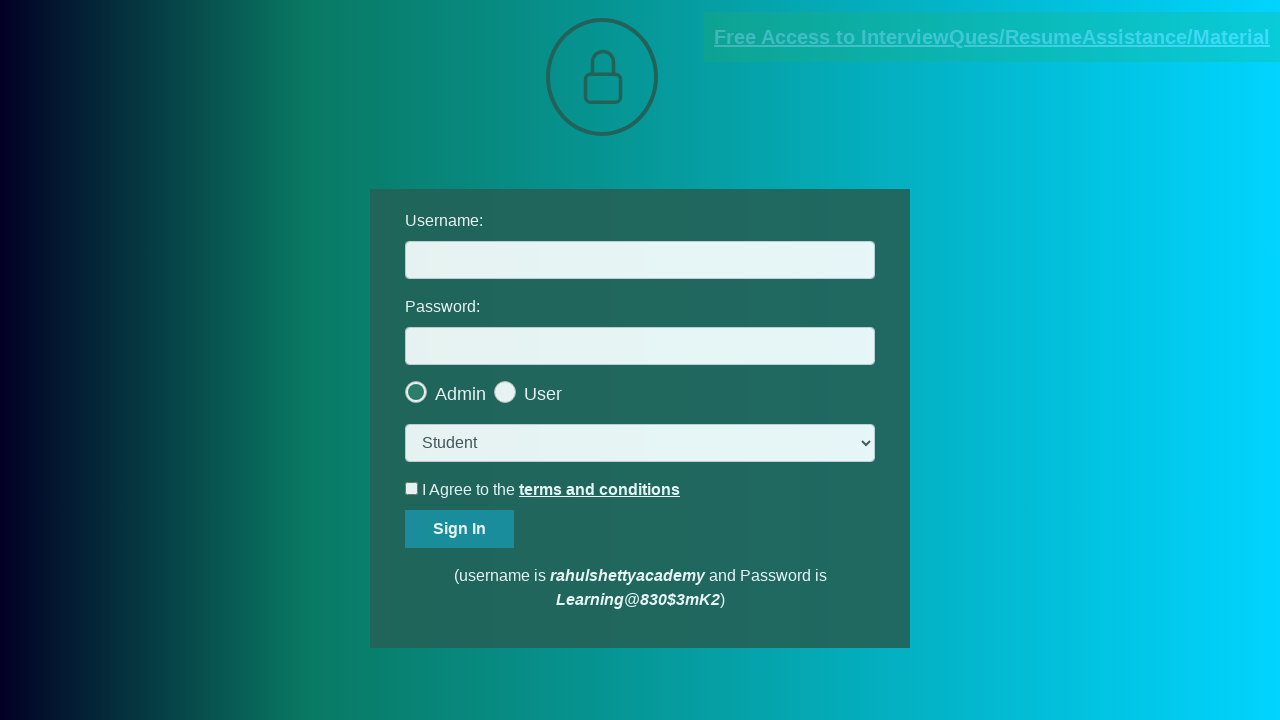

Child window page loaded
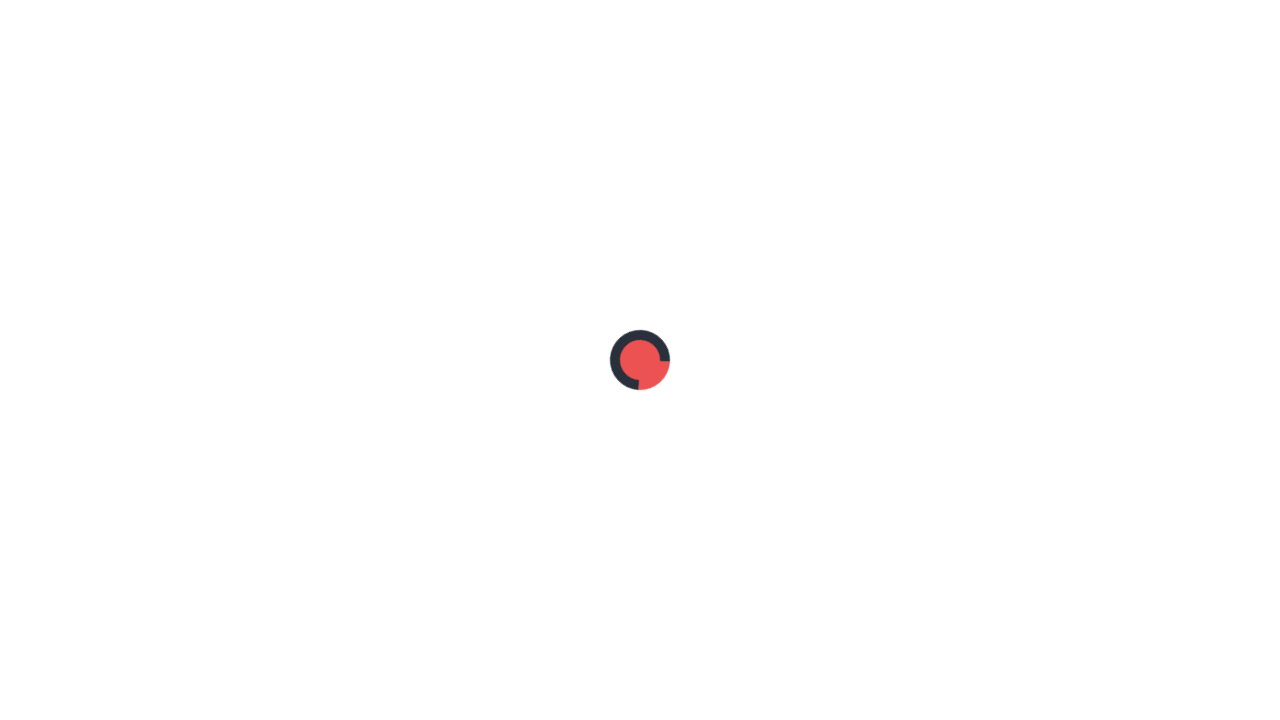

Extracted text from .red element in child window
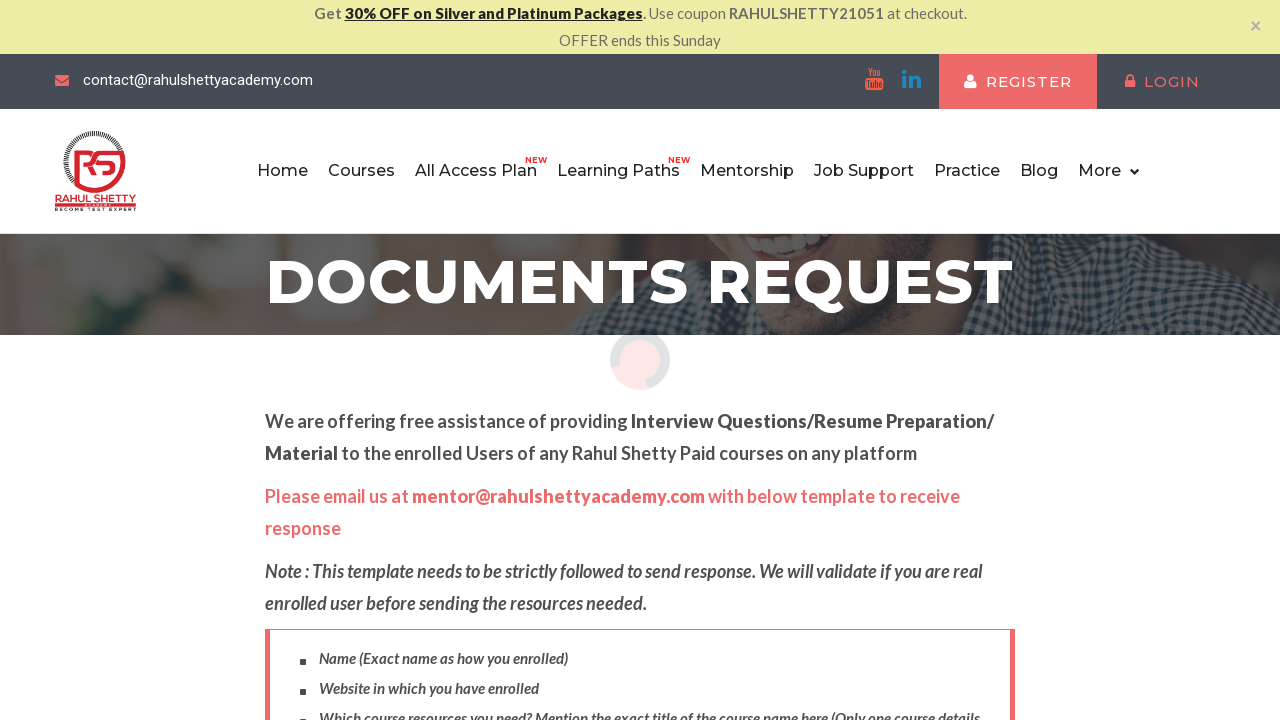

Extracted domain 'rahulshettyacademy.com' from text
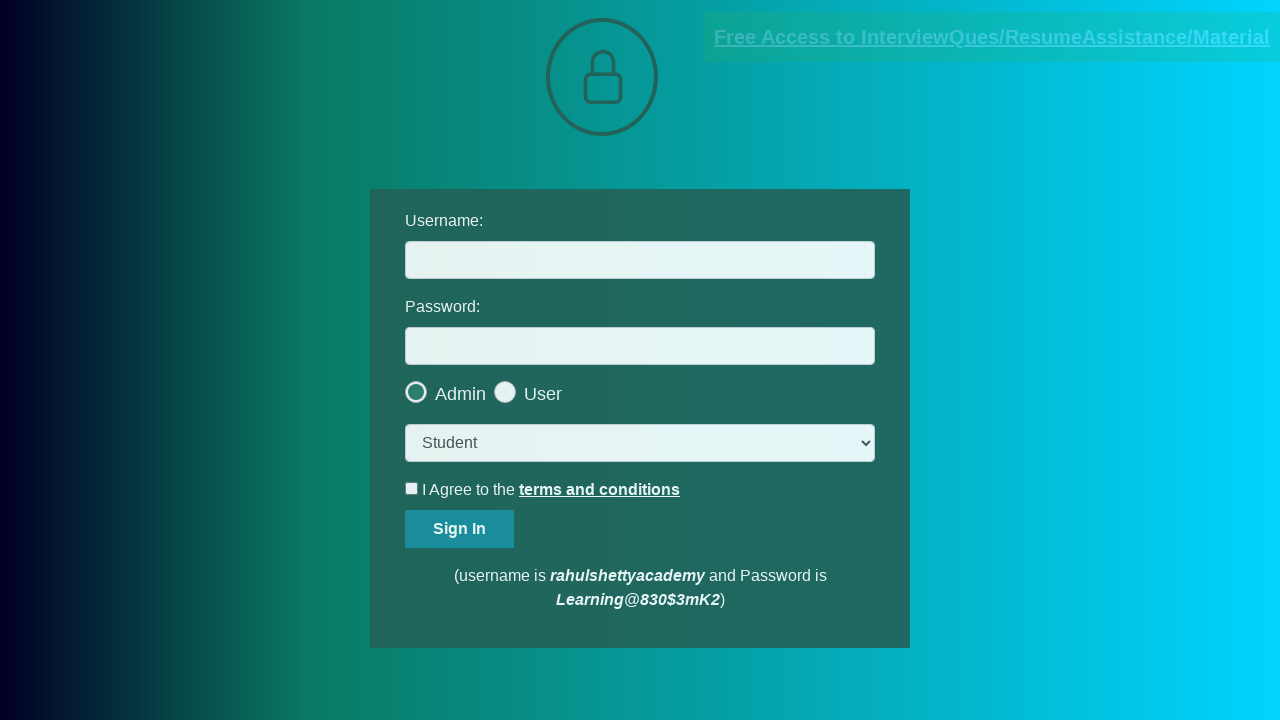

Filled username field with extracted domain 'rahulshettyacademy.com' on #username
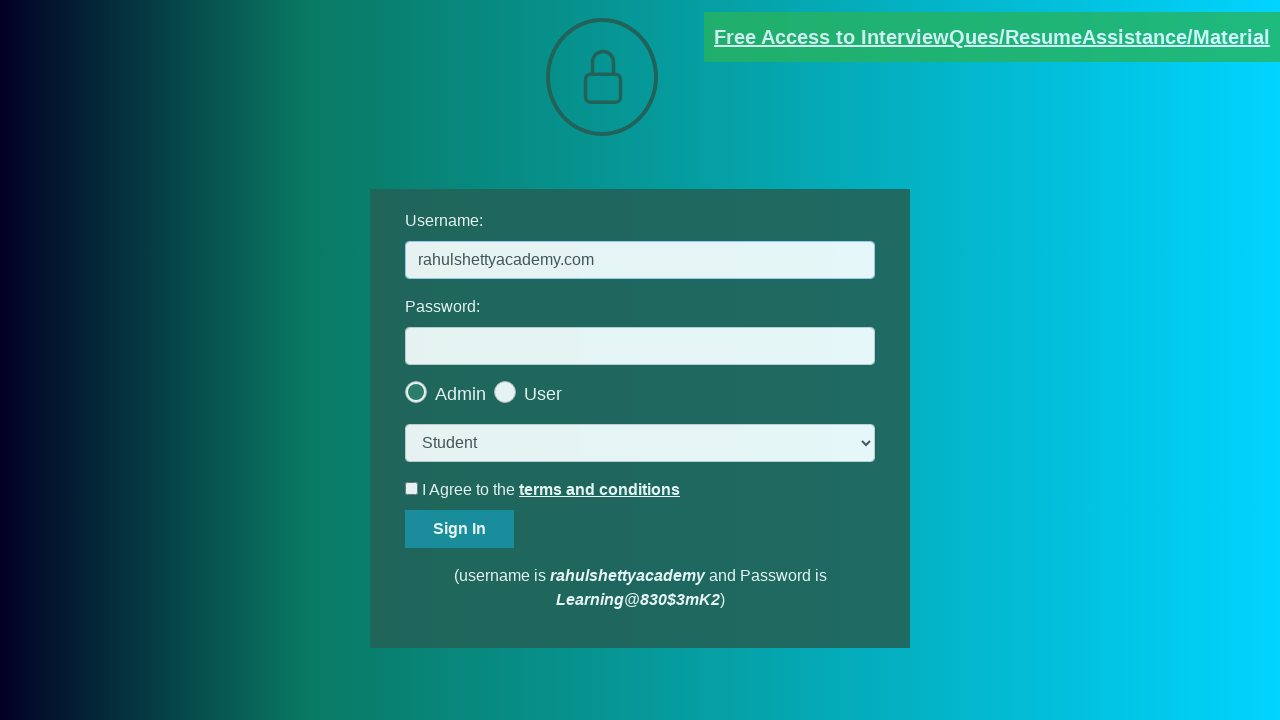

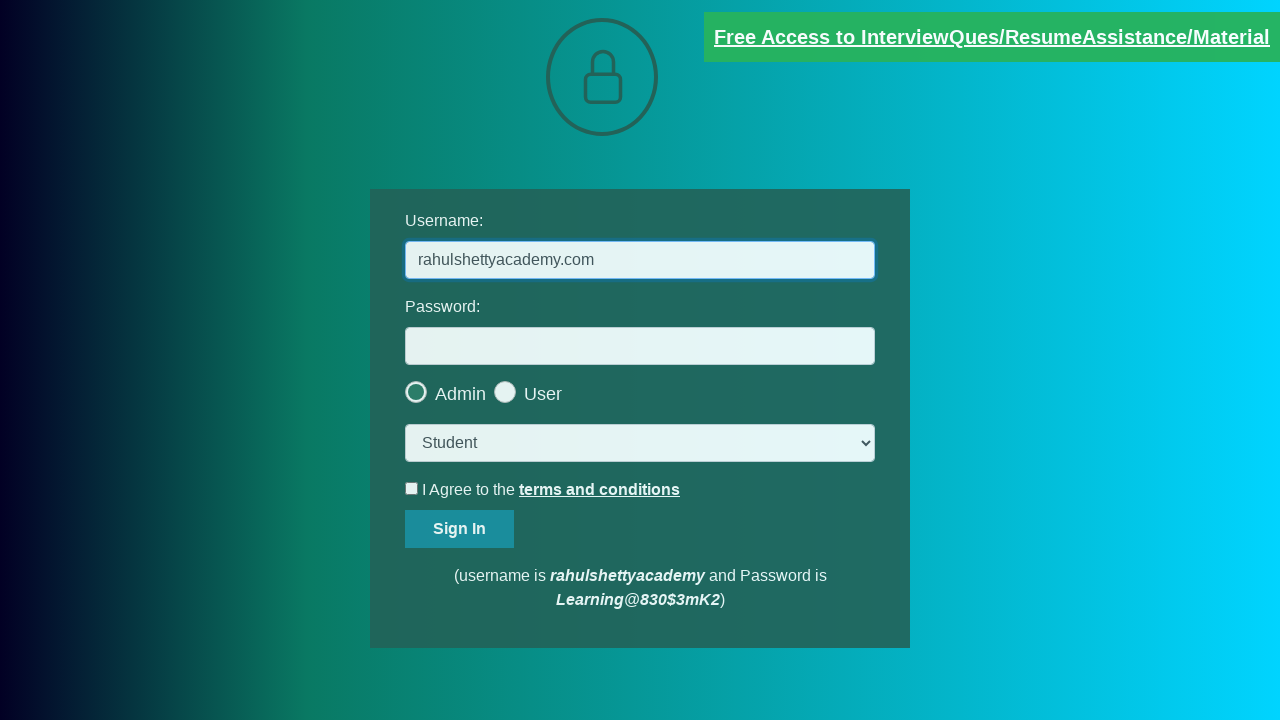